Tests dropdown menu interaction by clicking dropdown button and selecting an option

Starting URL: https://formy-project.herokuapp.com/dropdown

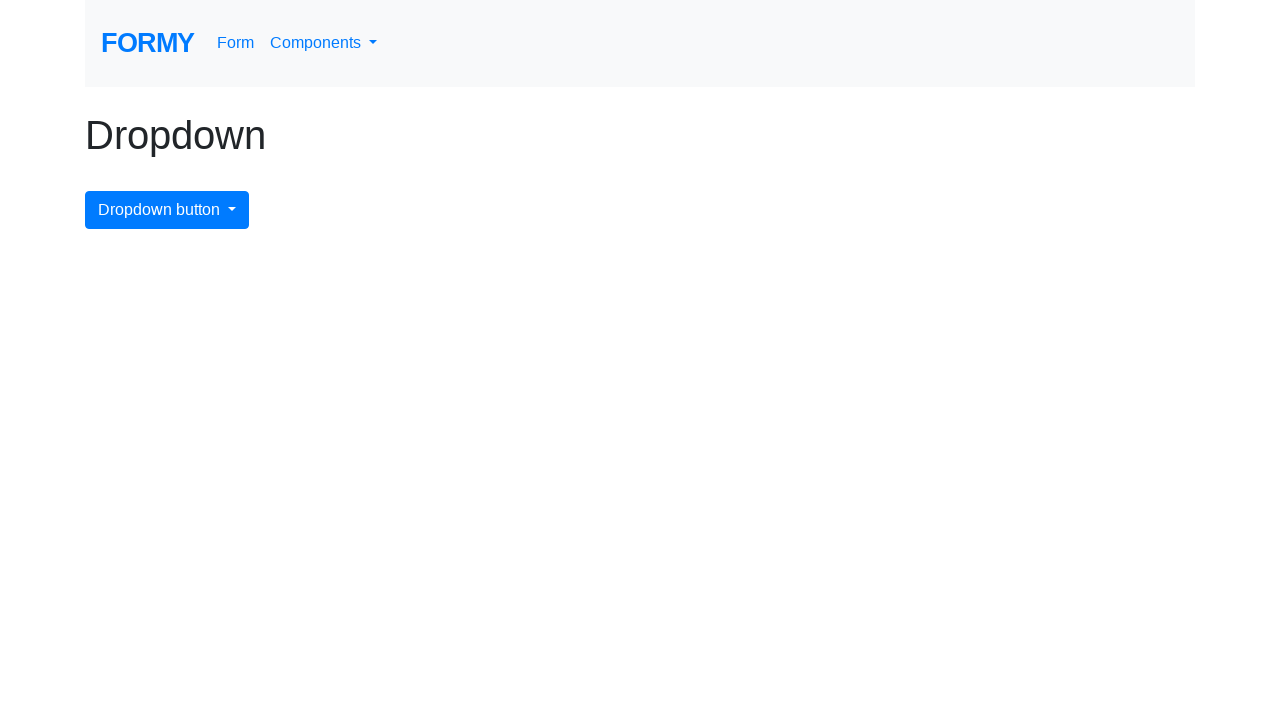

Clicked dropdown menu button at (167, 210) on #dropdownMenuButton
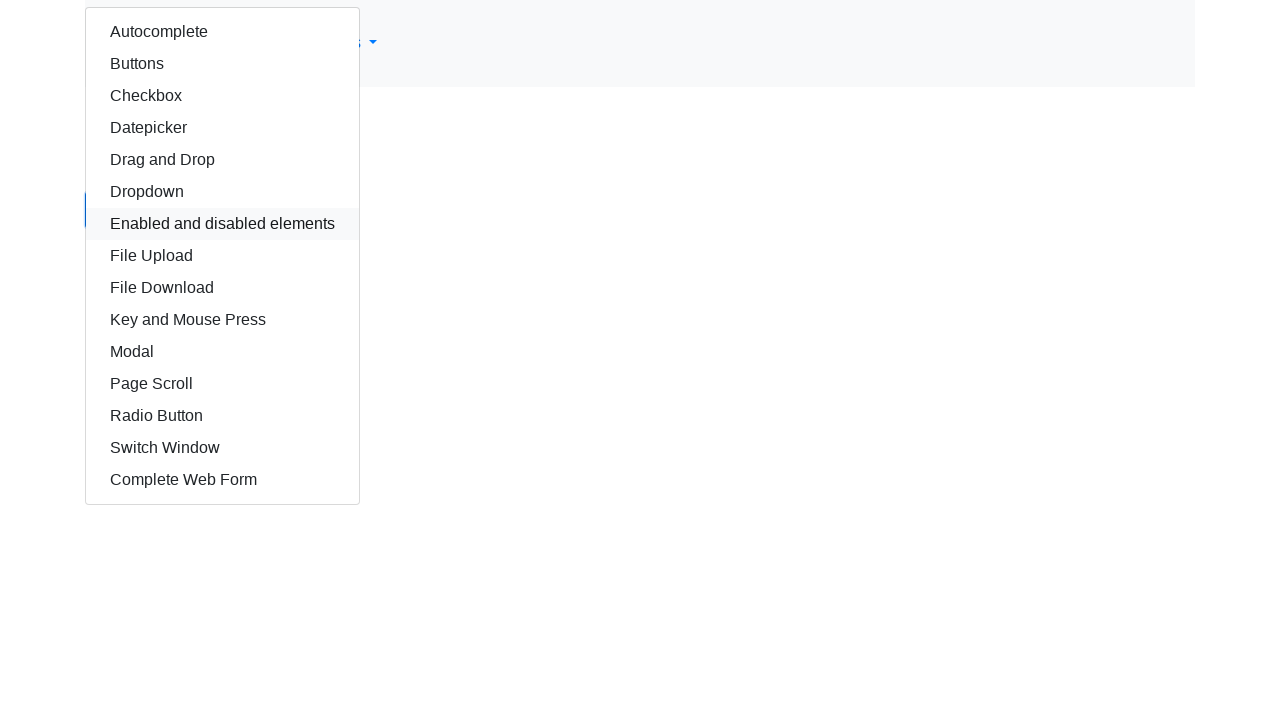

Selected autocomplete option from dropdown menu at (222, 32) on #autocomplete
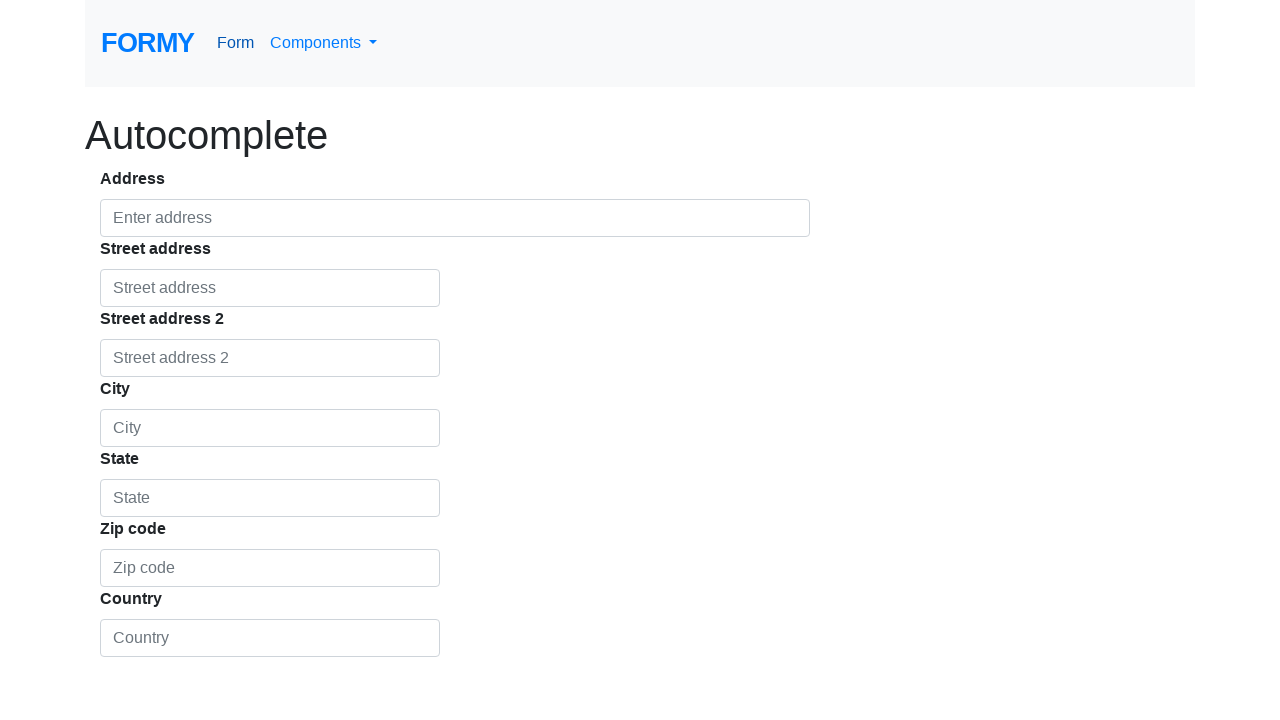

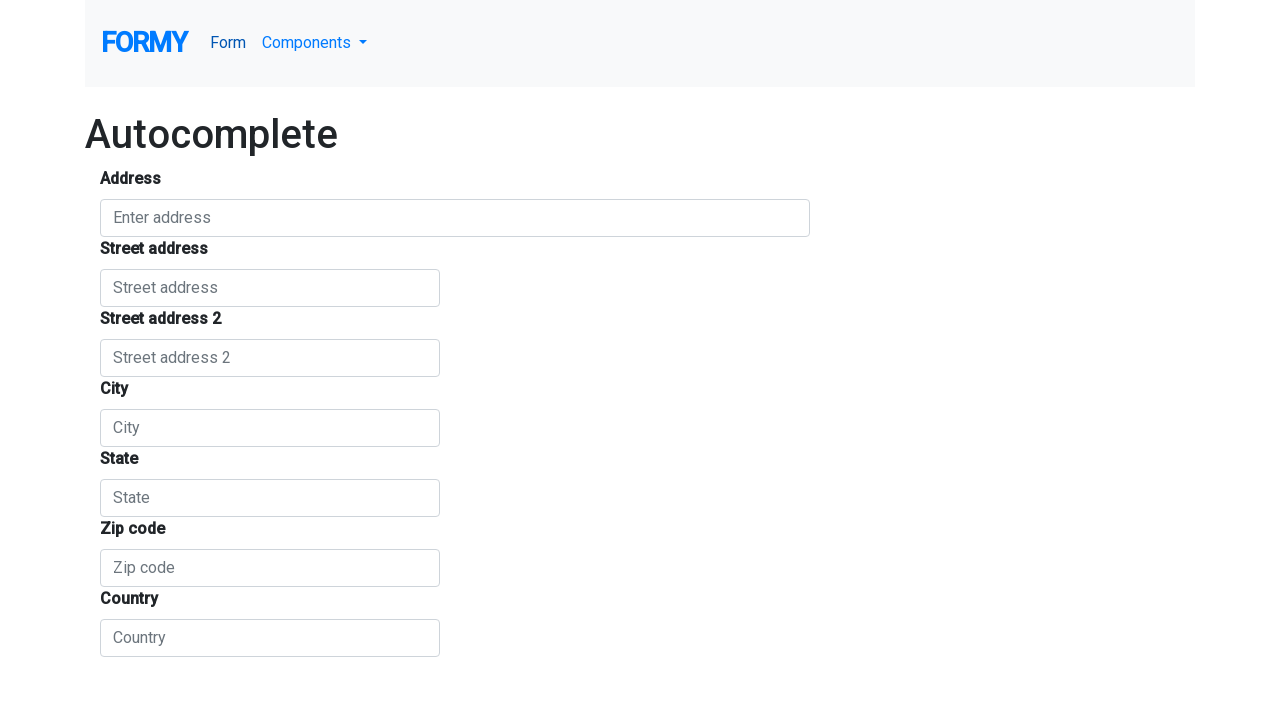